Tests social media links on Kyna website, opening Facebook and YouTube in new tabs and verifying page elements

Starting URL: https://skills.kynaenglish.vn/

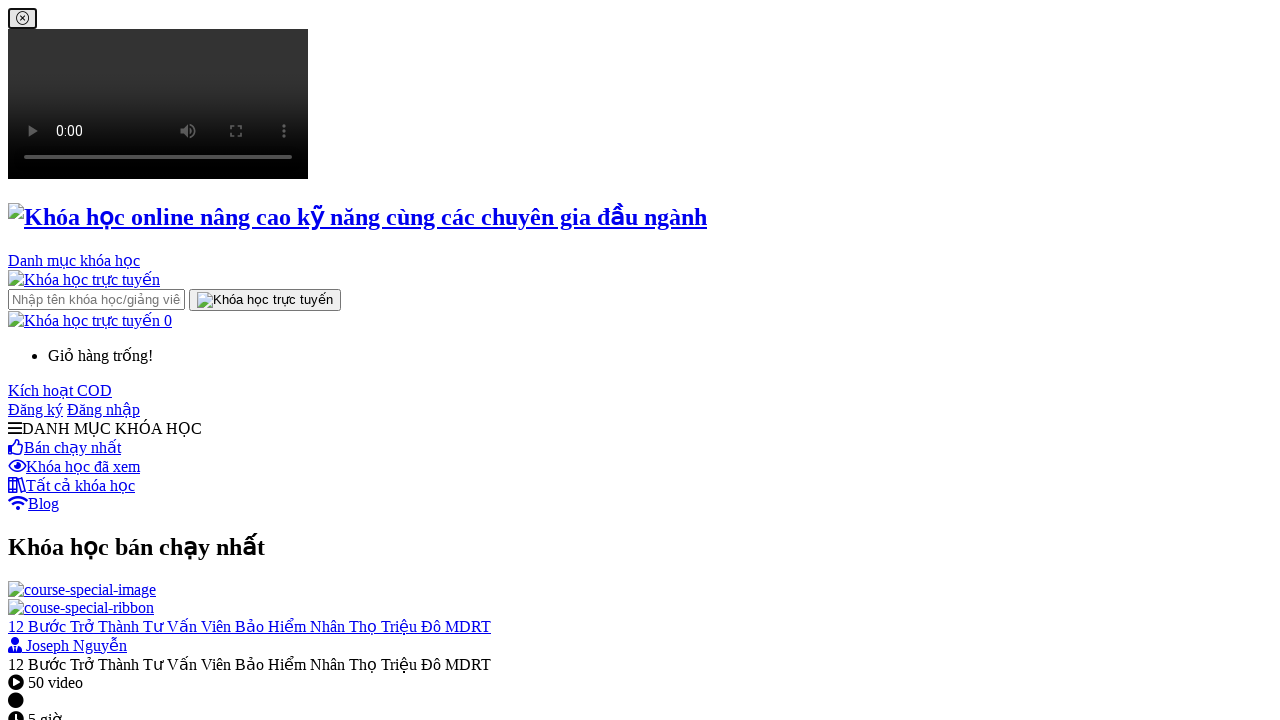

Clicked Facebook link in hotline section at (30, 361) on xpath=//div[@class='hotline']//img[@alt='facebook']
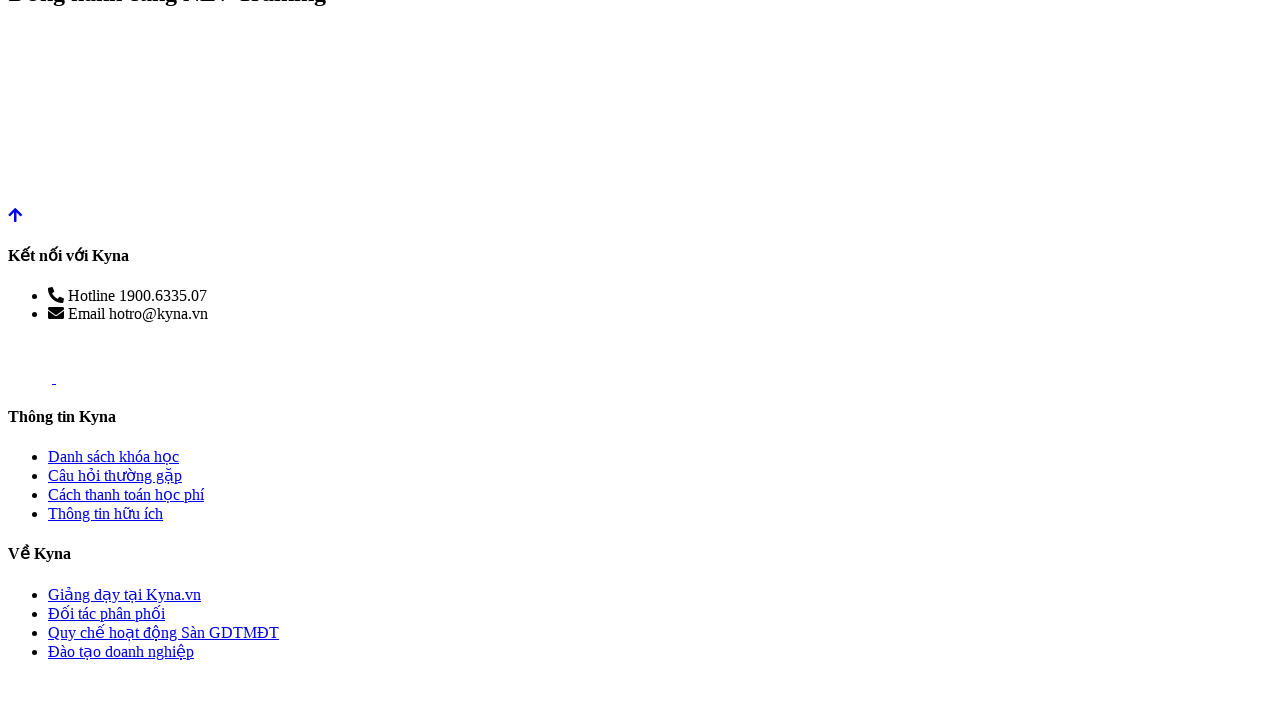

Clicked YouTube link in hotline section at (83, 361) on xpath=//div[@class='hotline']//img[@alt='youtube']
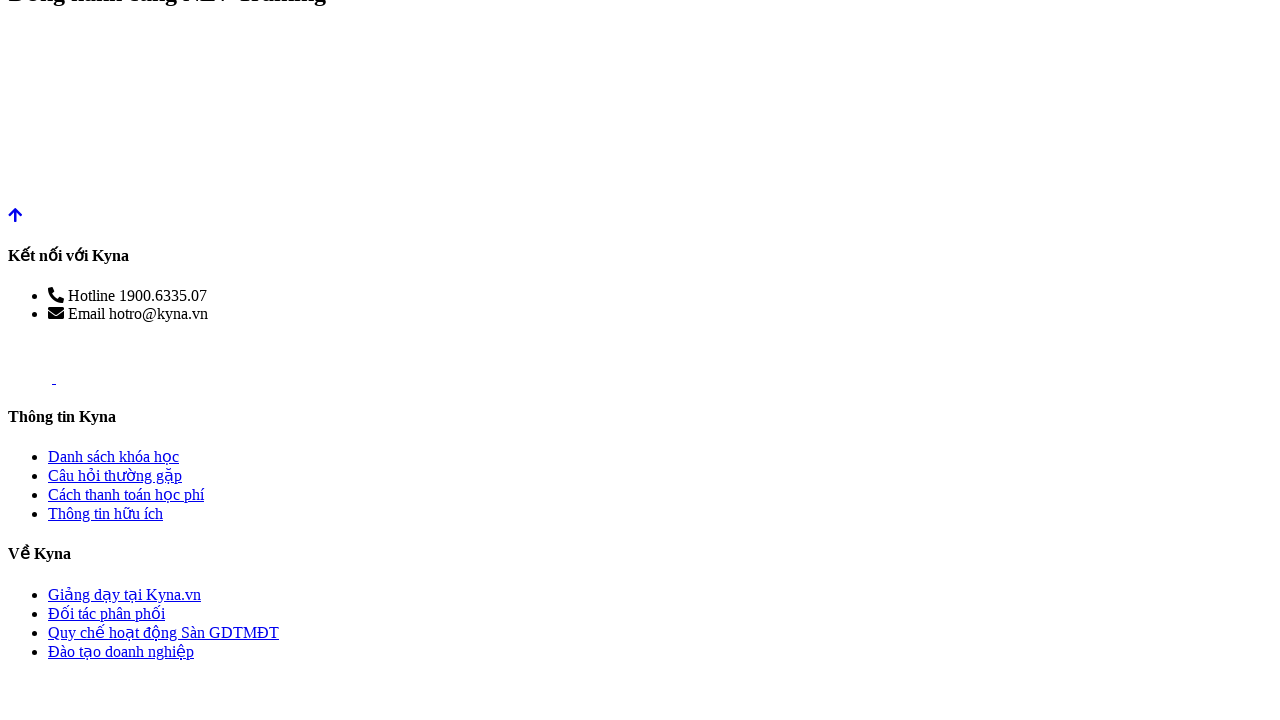

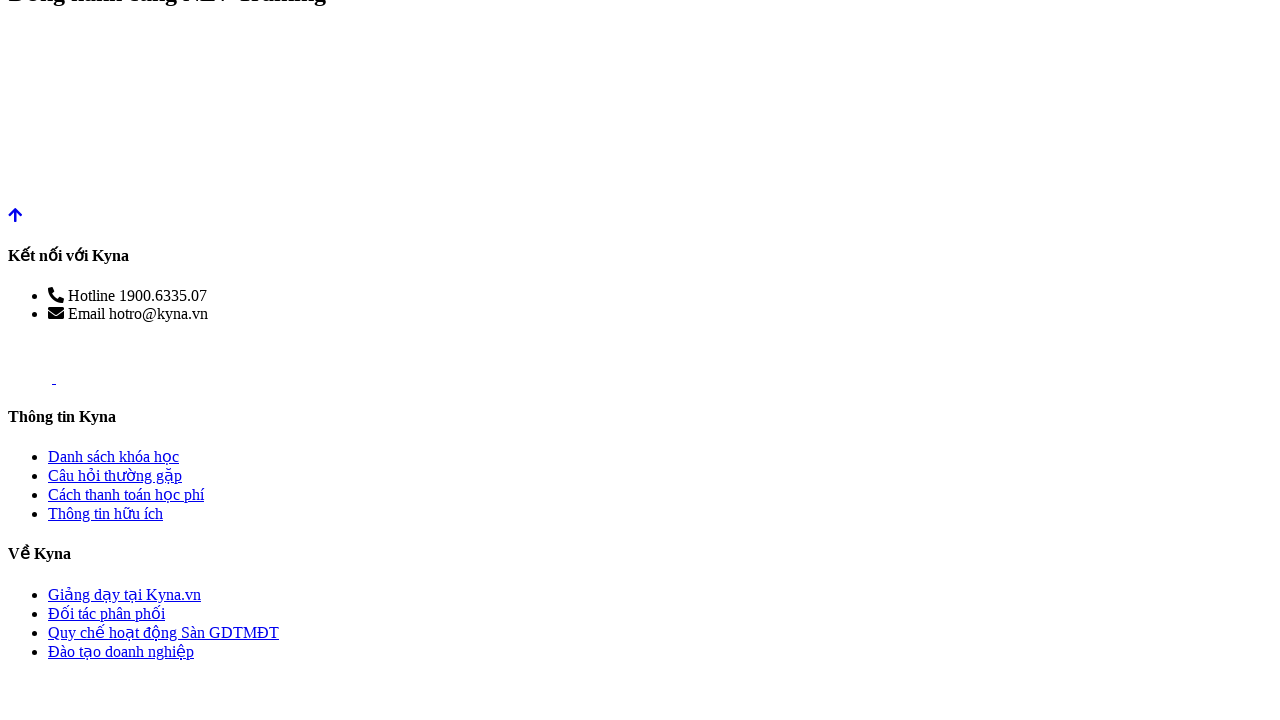